Tests dropdown selection functionality by selecting different options using index, visible text, and value methods

Starting URL: https://demoqa.com/select-menu

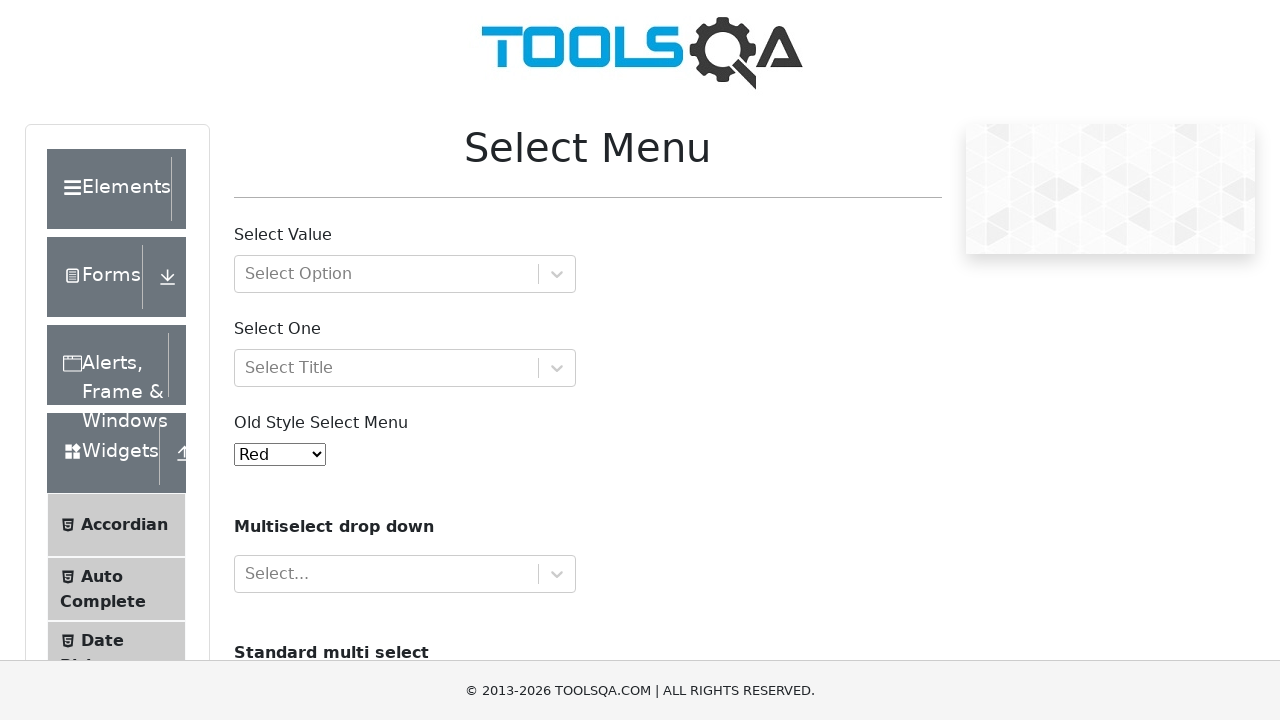

Located the old style select dropdown element
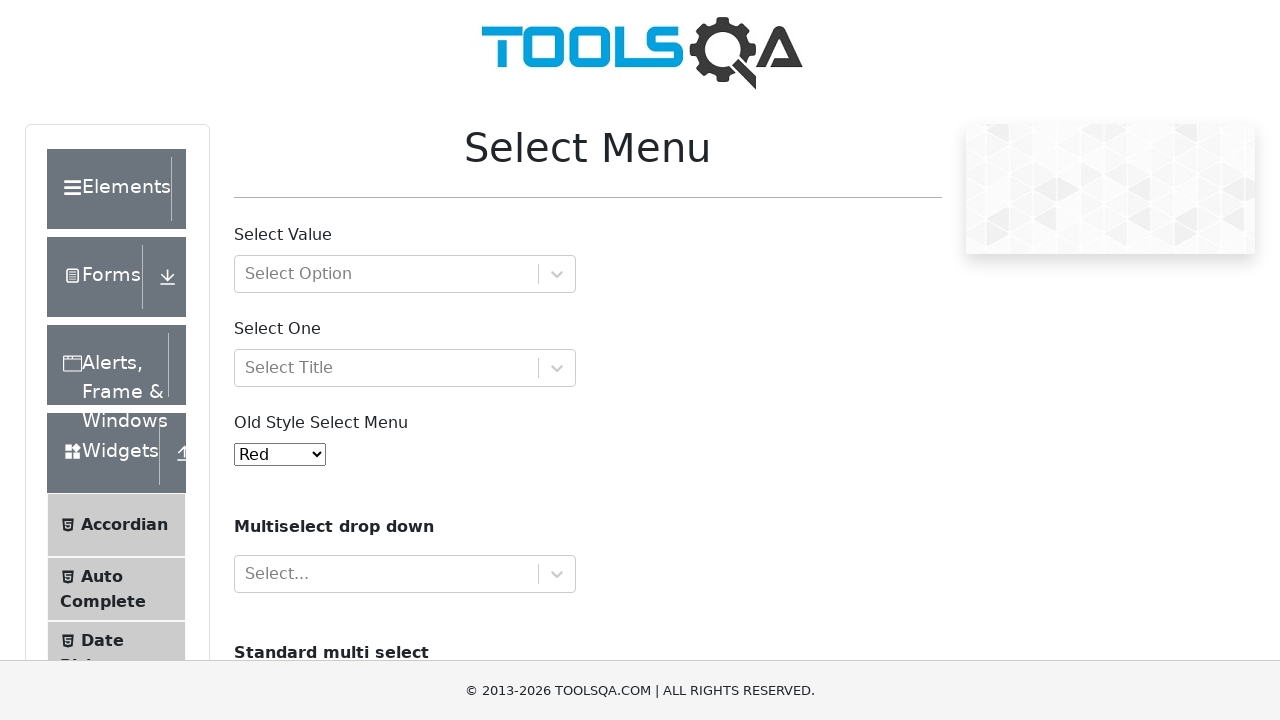

Selected purple option using index 4 on #oldSelectMenu
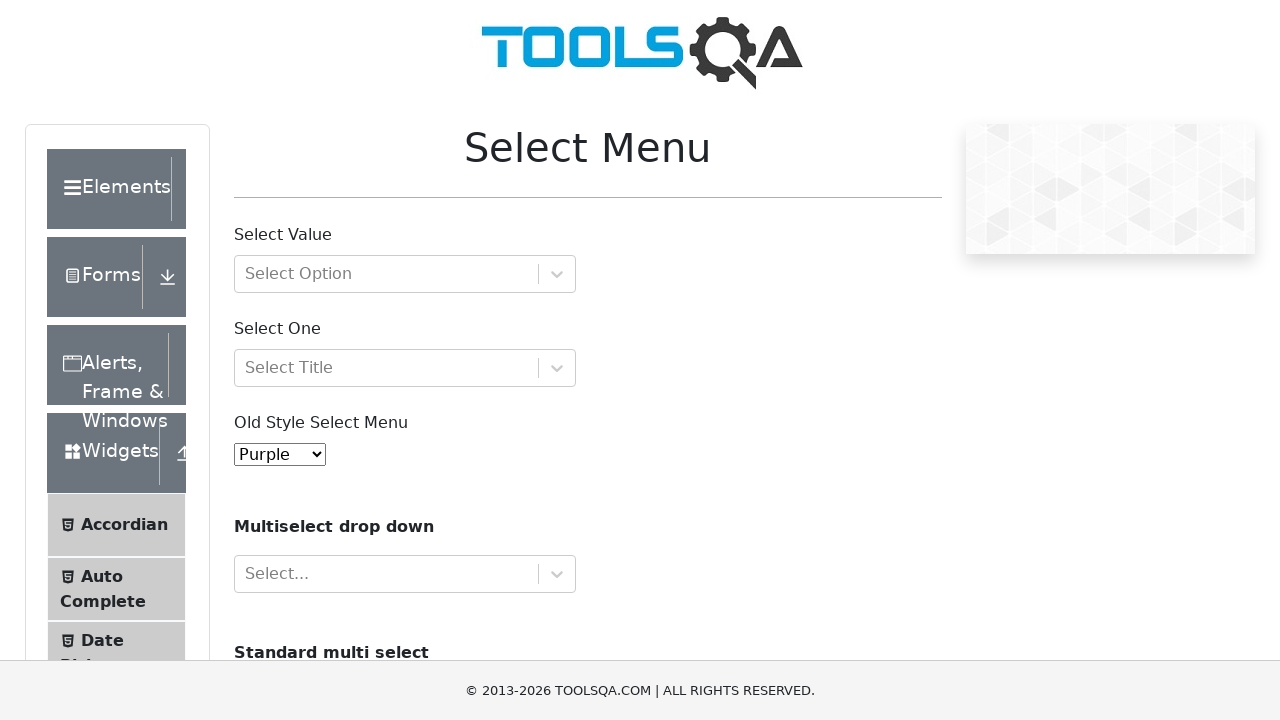

Selected Magenta option using visible text on #oldSelectMenu
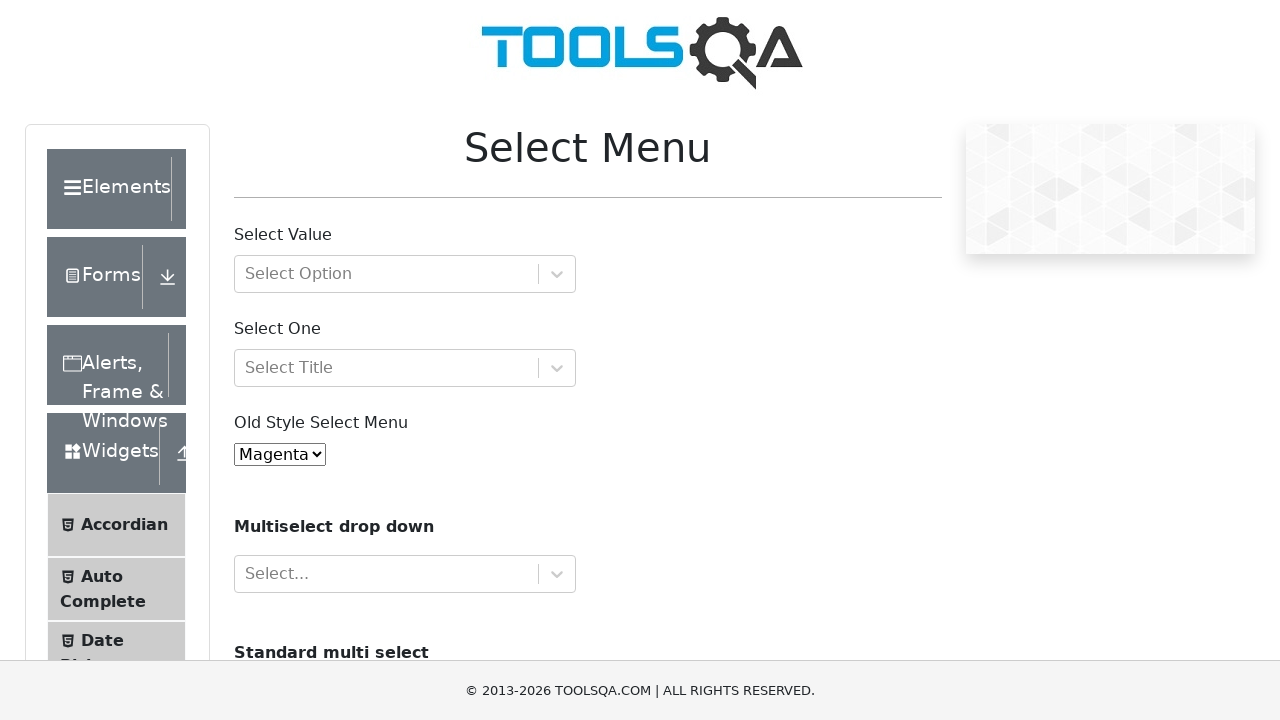

Selected Blue option using value attribute '1' on #oldSelectMenu
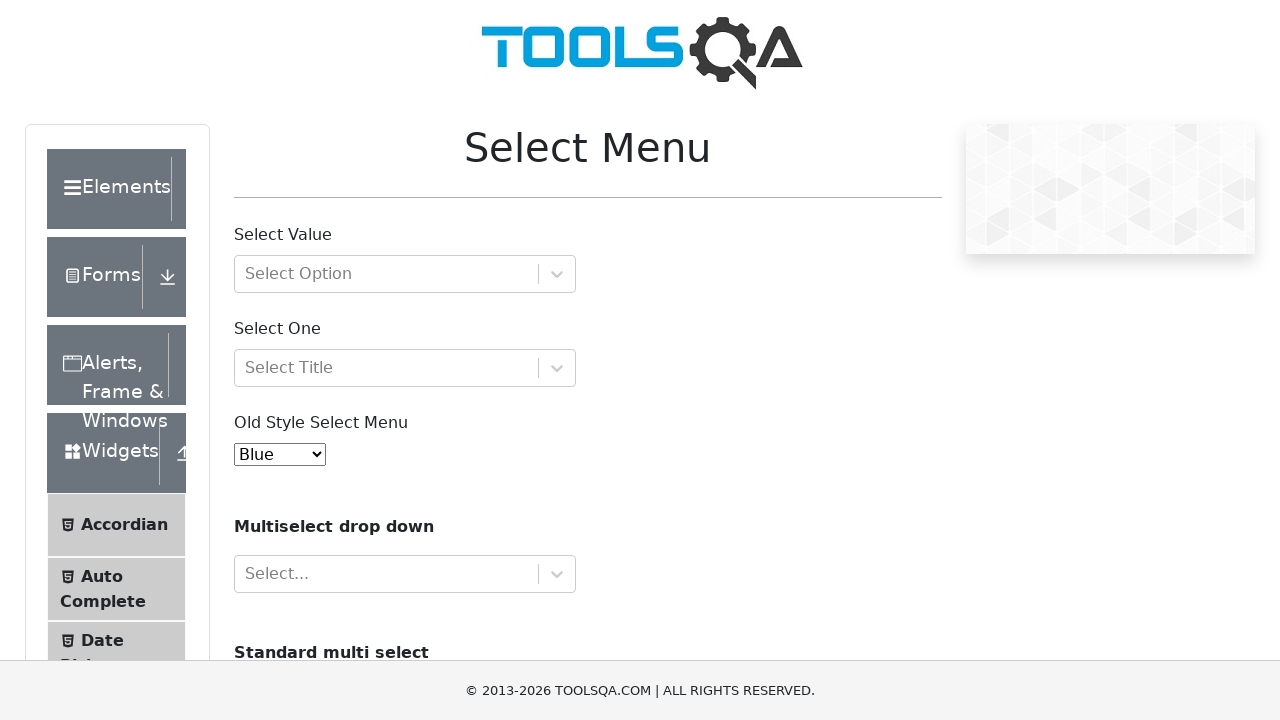

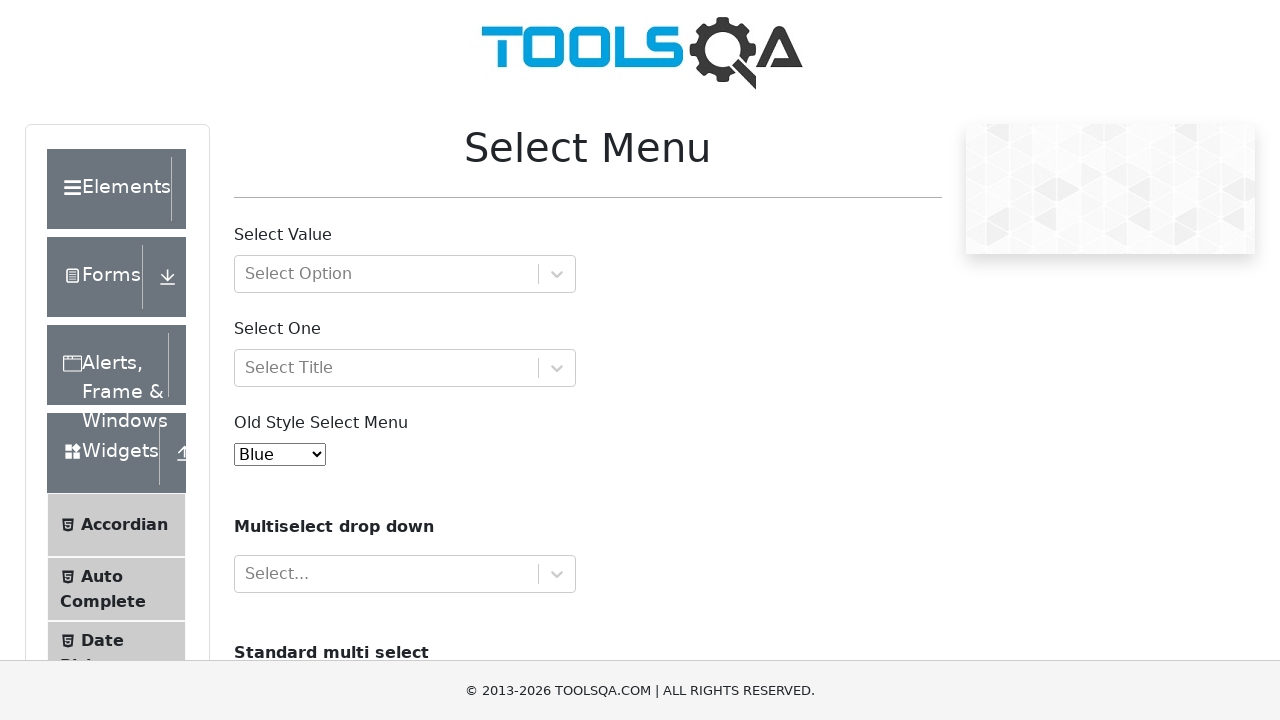